Tests a text box form by filling in the username and email fields on a demo QA site

Starting URL: https://demoqa.com/text-box

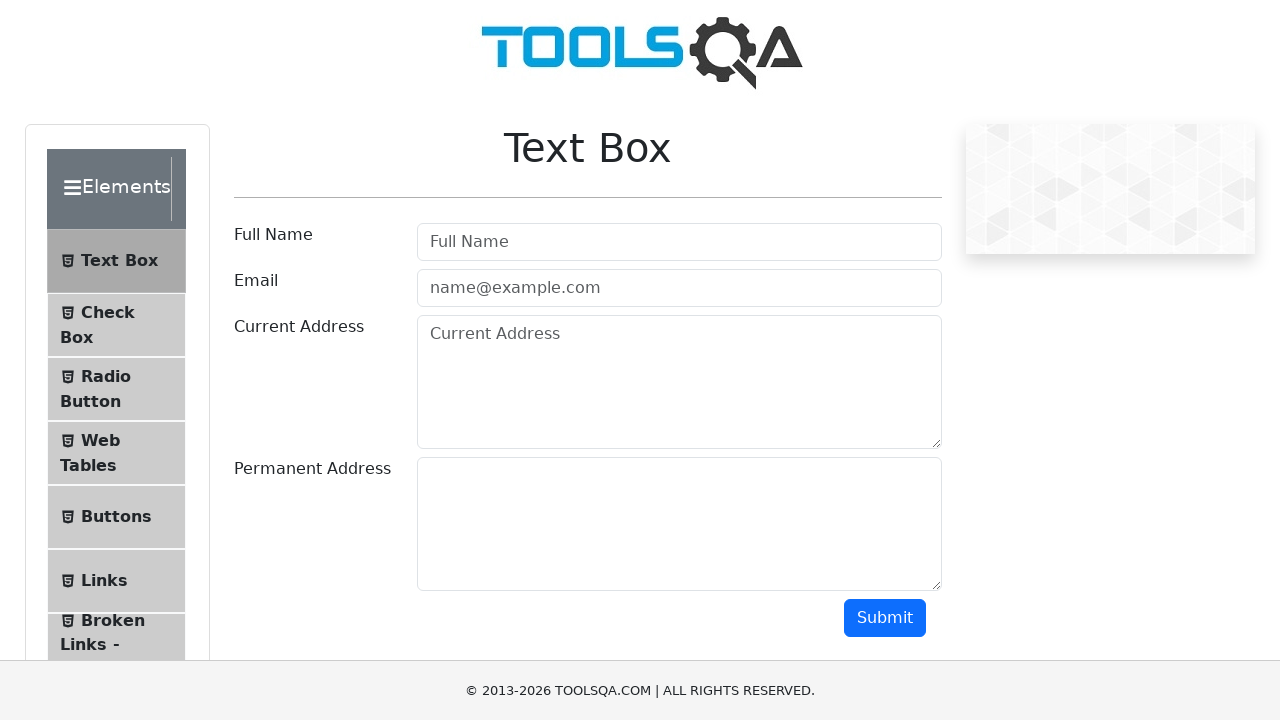

Filled username field with 'aaa' on #userName
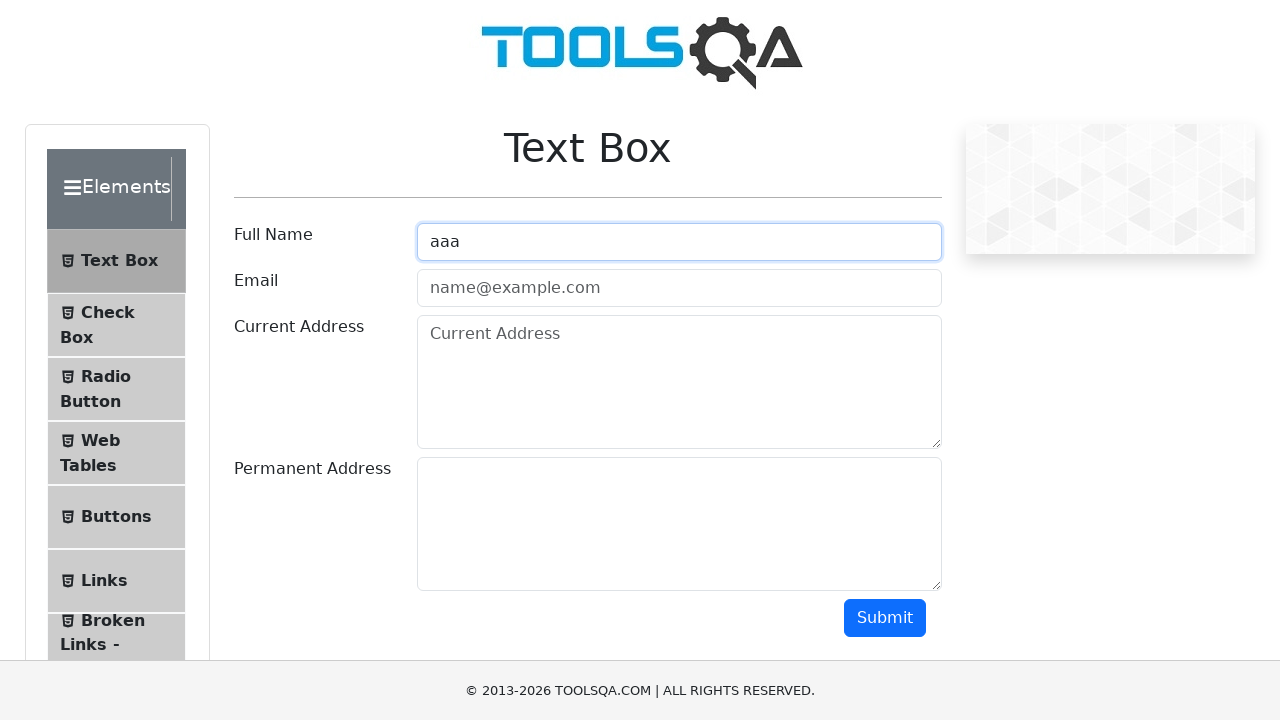

Filled email field with 'bbb' on #userEmail
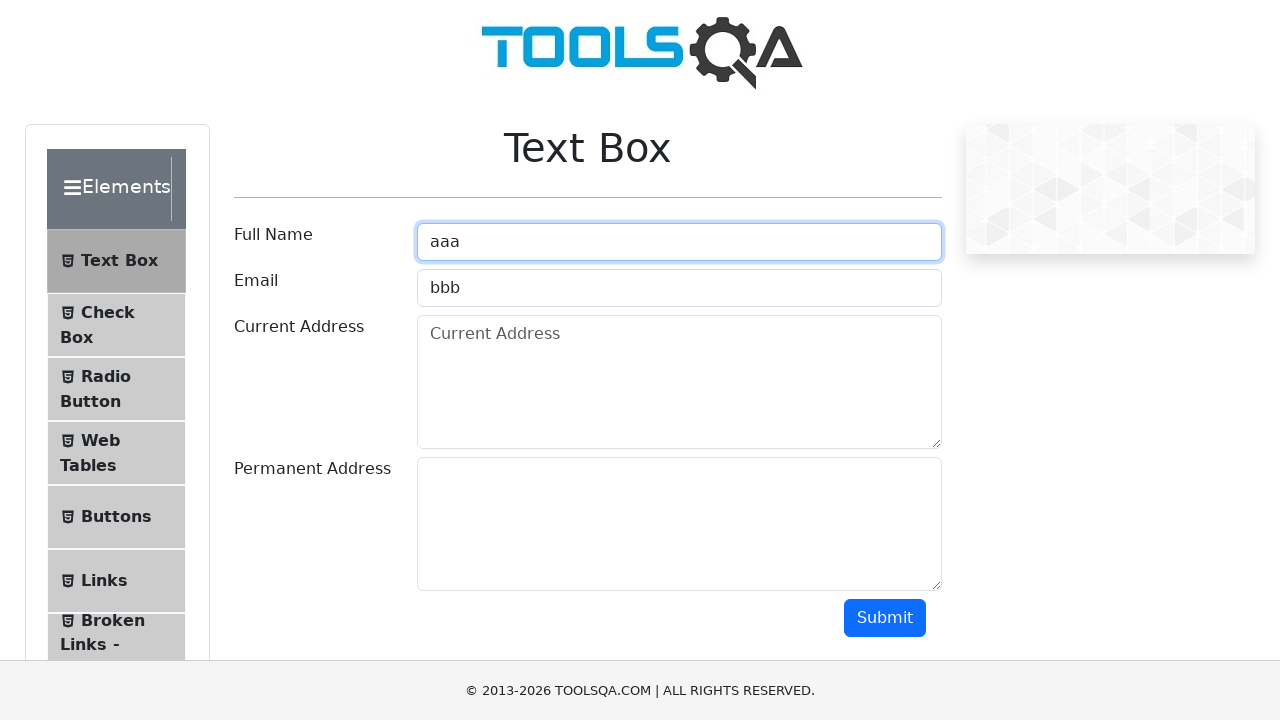

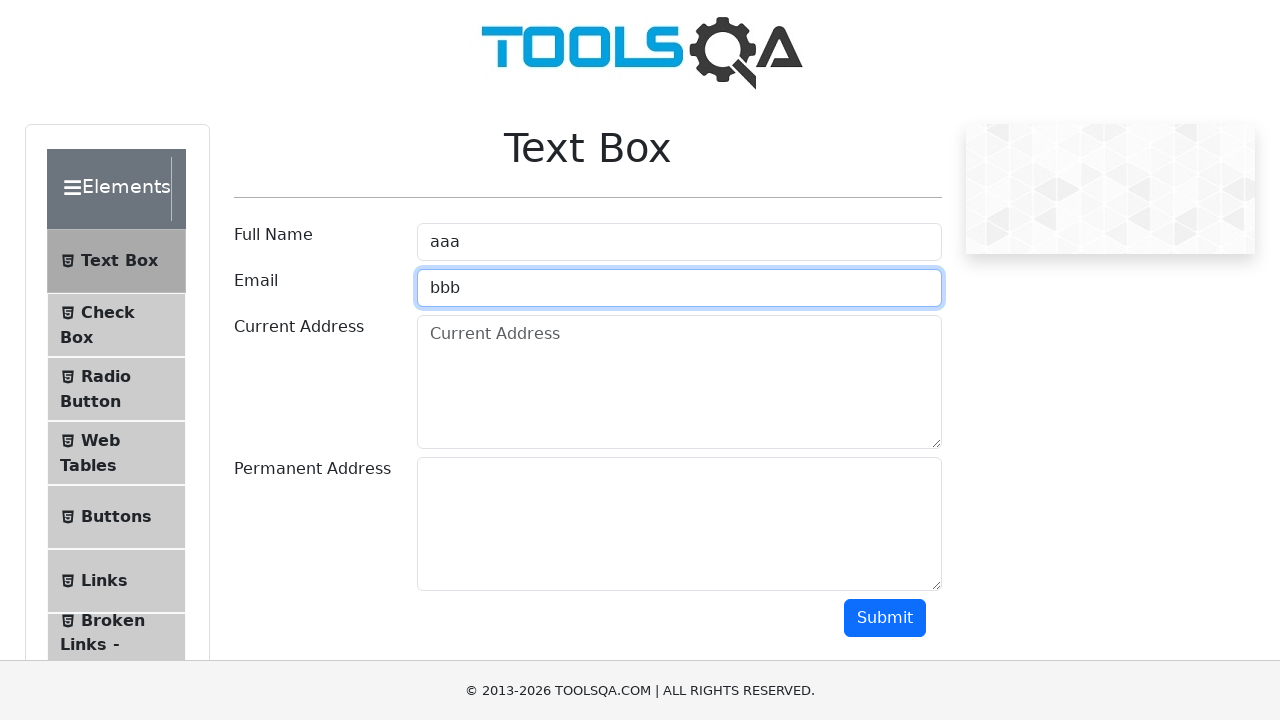